Tests page scrolling functionality by scrolling to a hyperlink element and clicking it to open a page in the same window

Starting URL: http://www.testdiary.com/training/selenium/selenium-test-page/

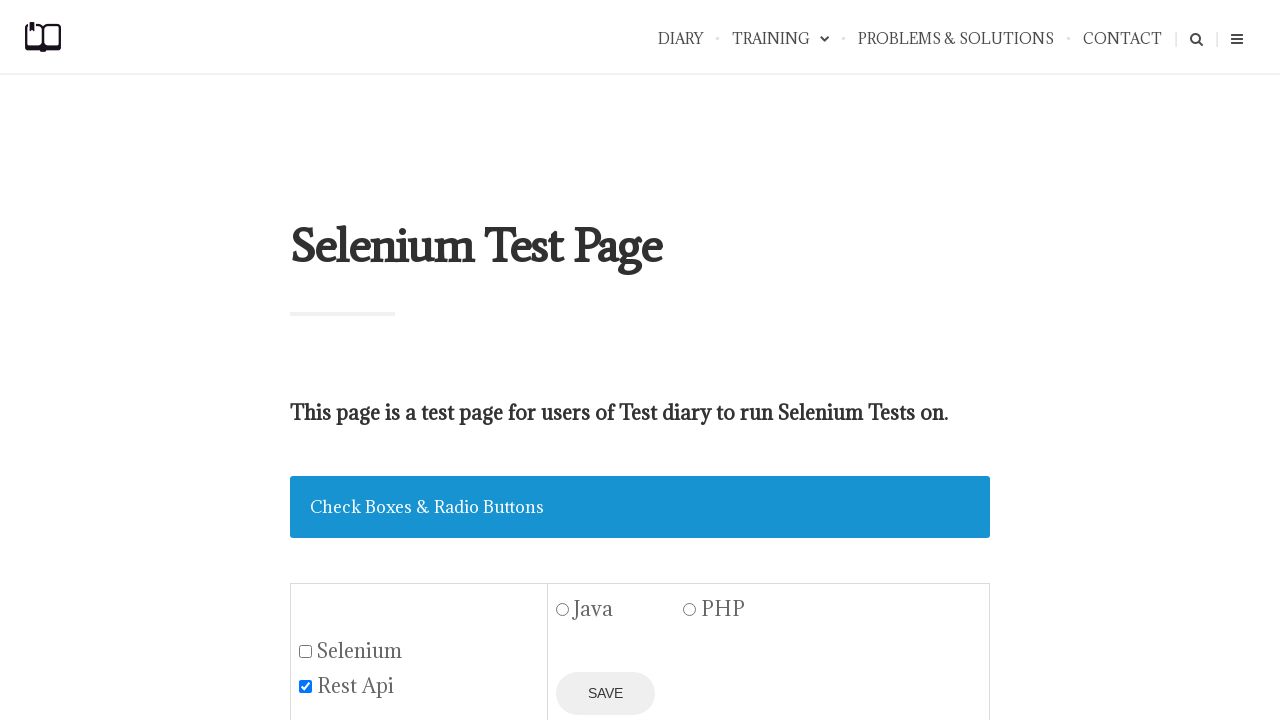

Waited for 'Open page in the same window' hyperlink to be visible
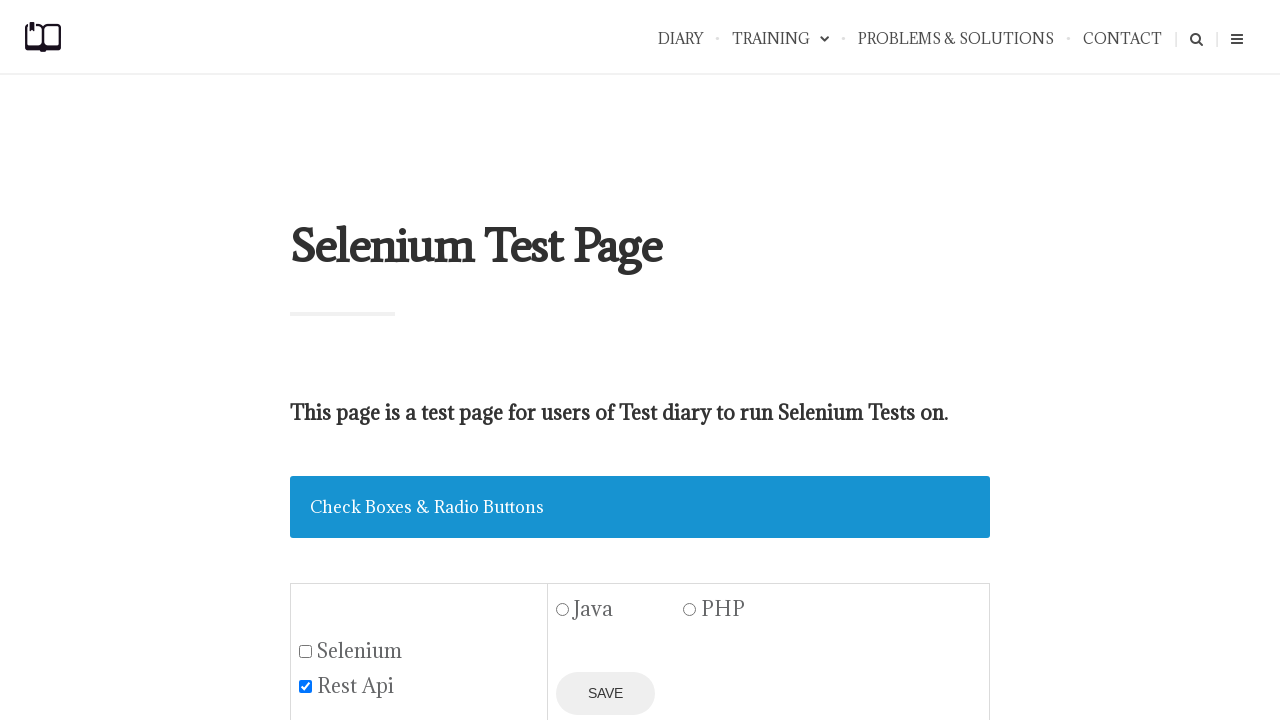

Located the 'Open page in the same window' hyperlink element
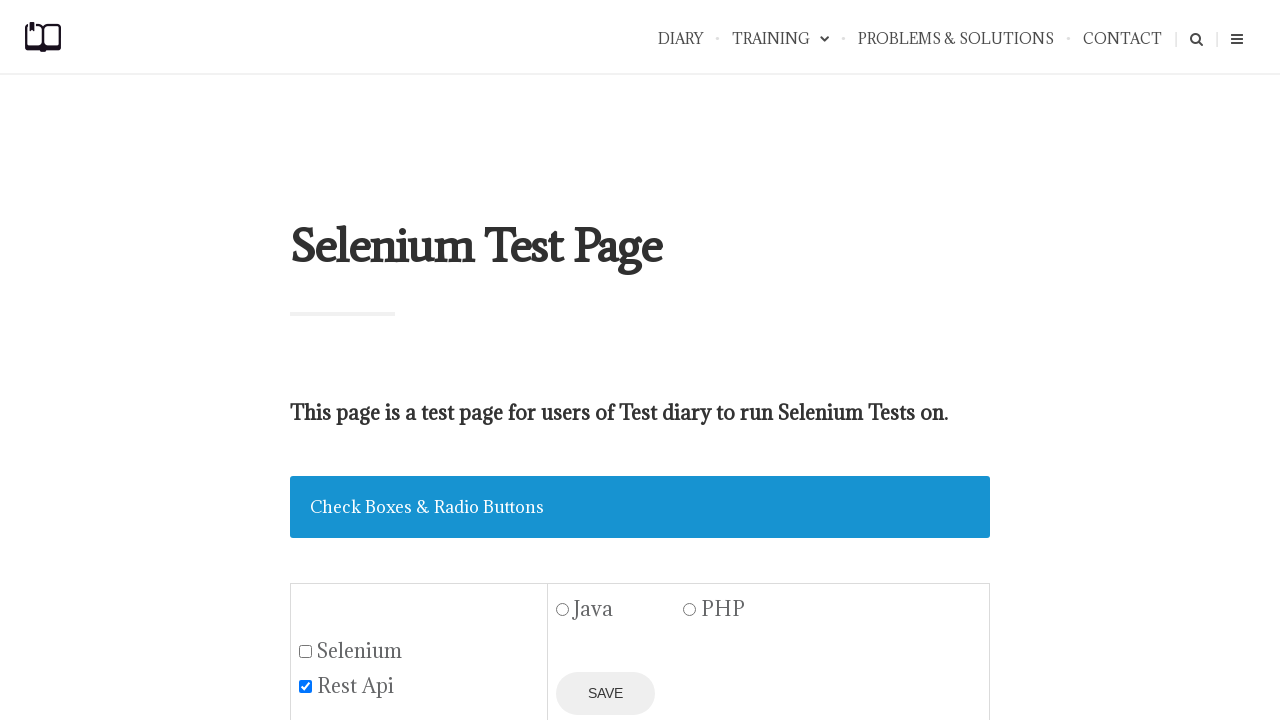

Scrolled to the hyperlink element
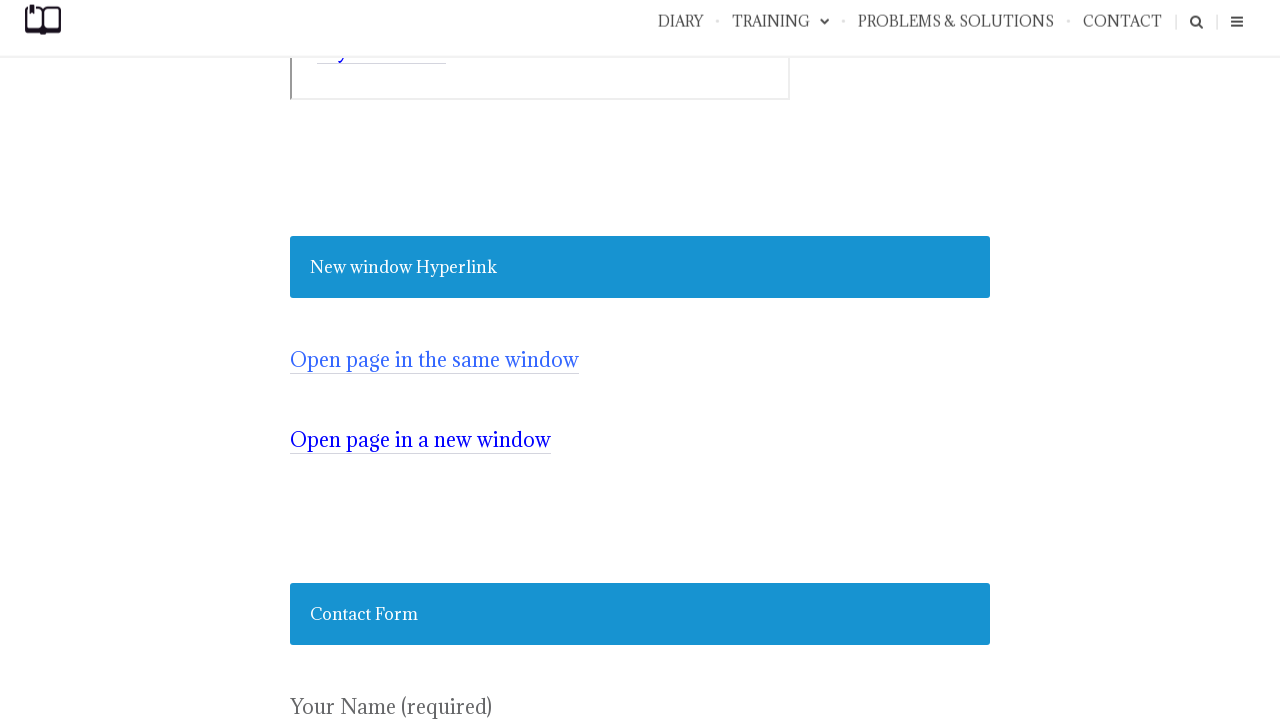

Clicked the hyperlink to open page in the same window at (434, 360) on internal:text="Open page in the same window"i
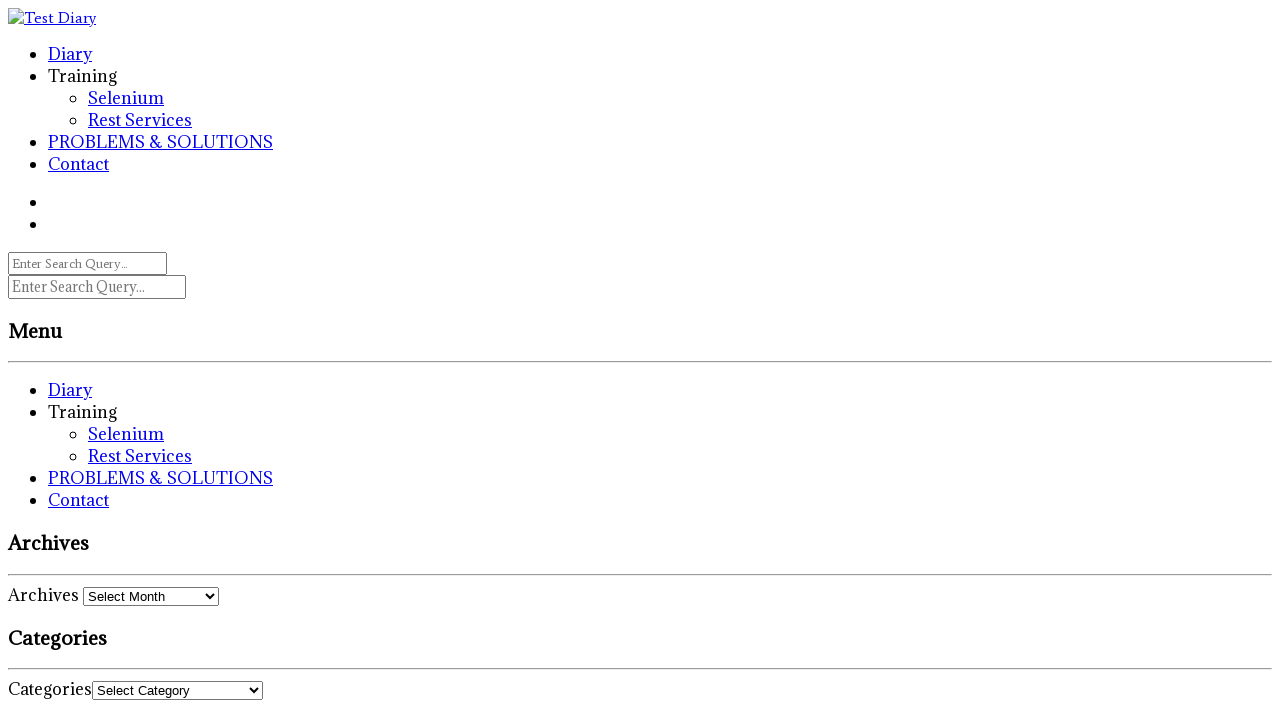

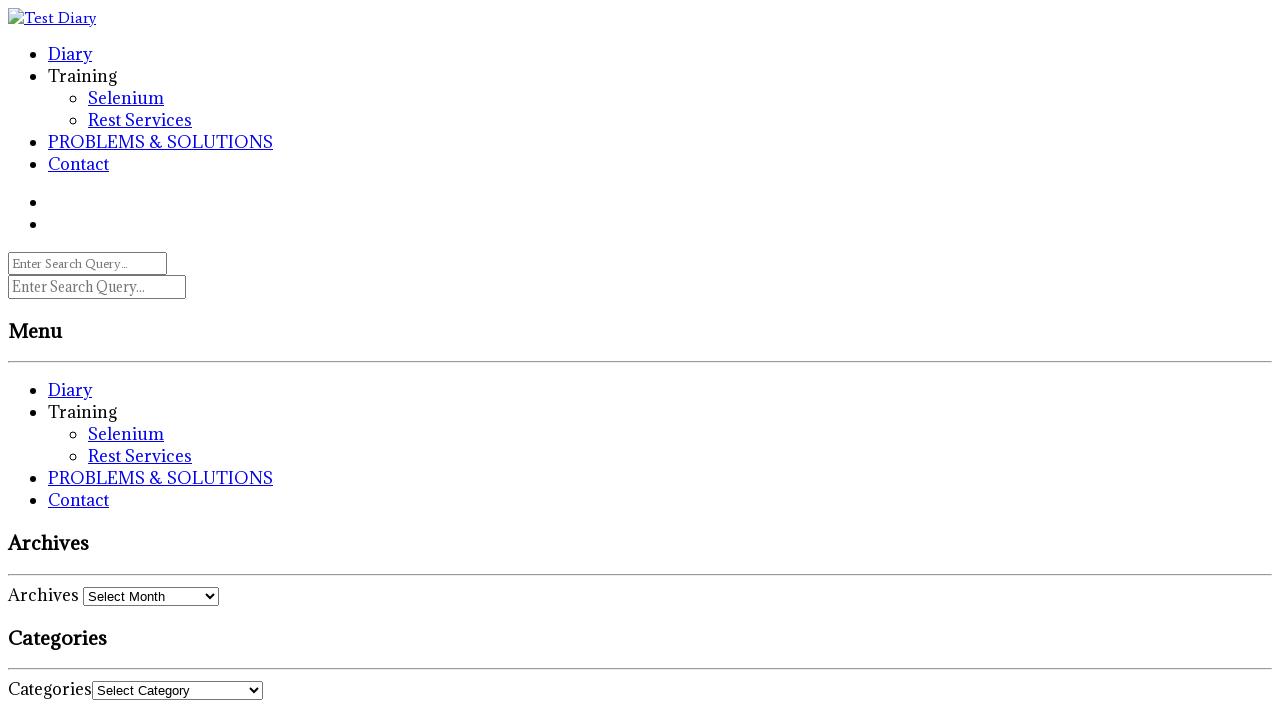